Tests creating a new todo item and verifies the item count displays correctly.

Starting URL: https://todomvc.com/examples/react/dist/

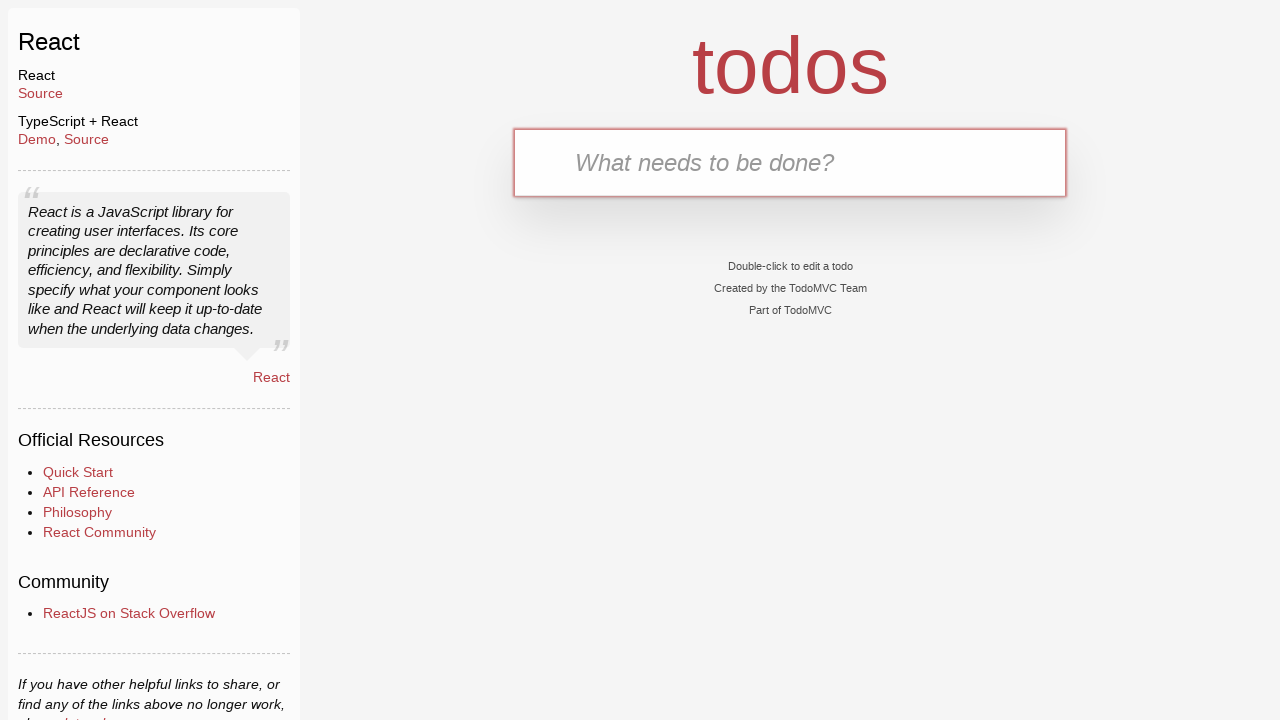

New todo input field is visible
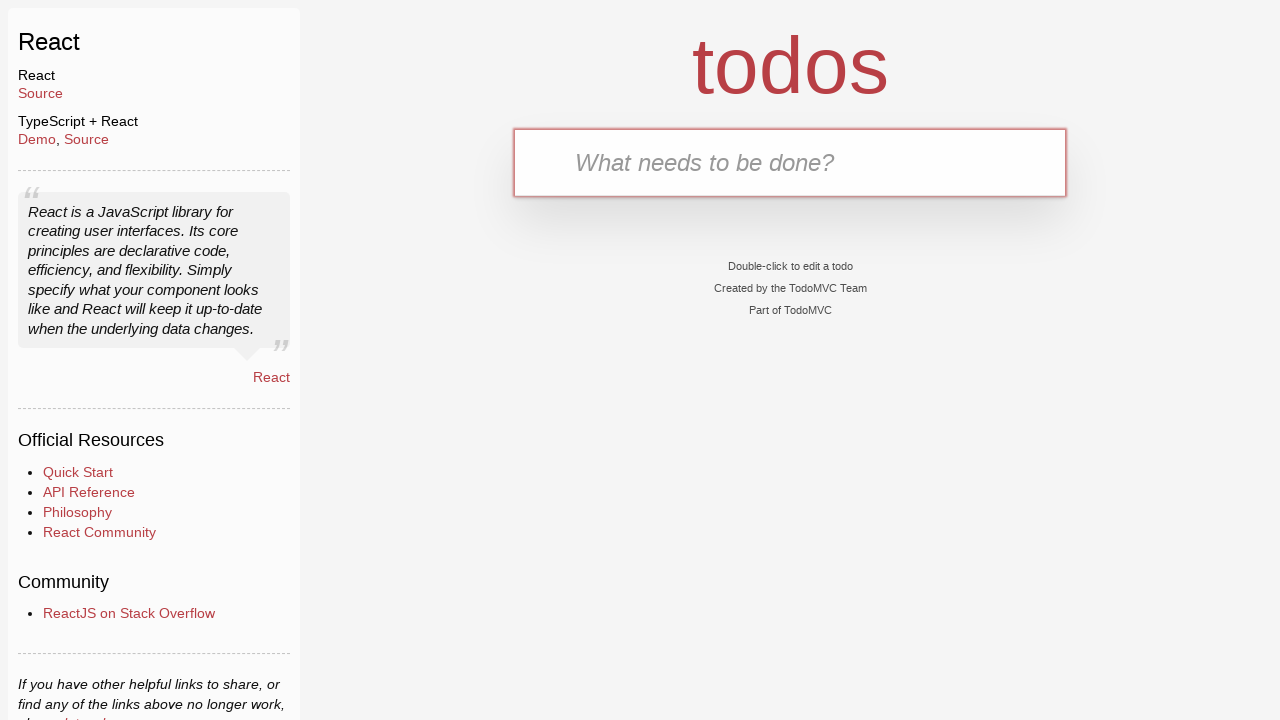

Filled new todo input with 'aaa' on input.new-todo
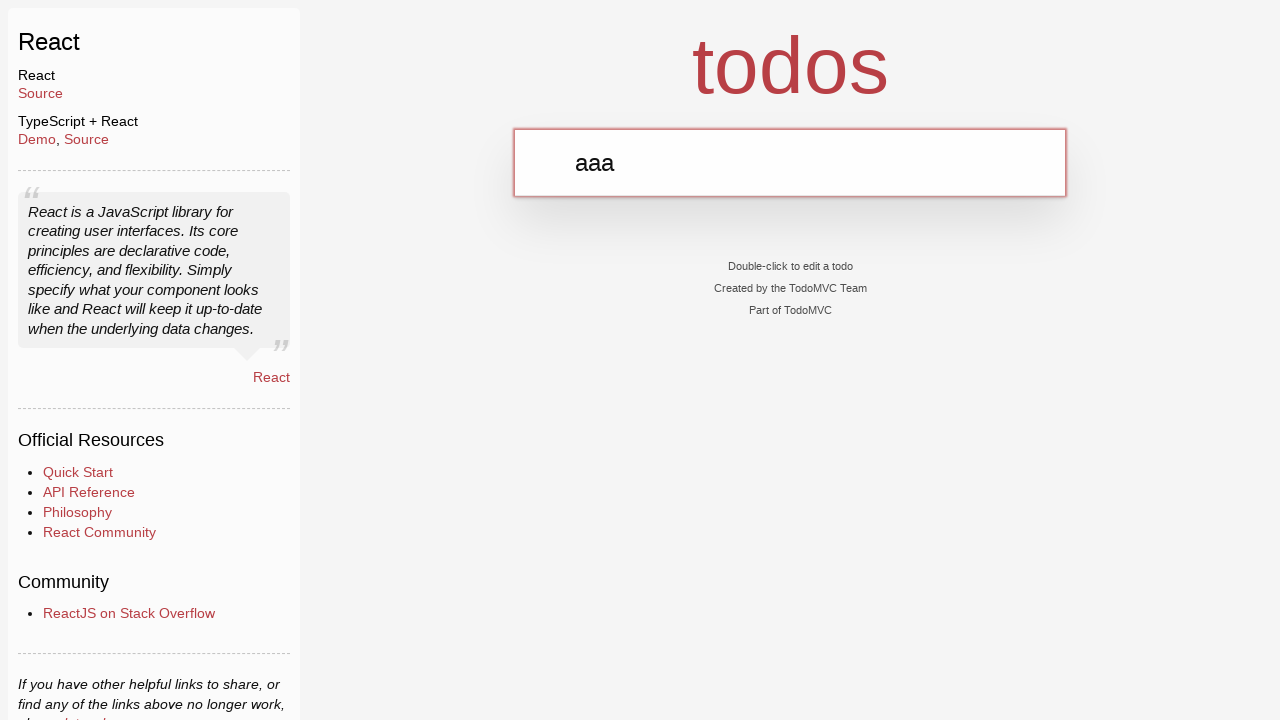

Pressed Enter to create the todo item on input.new-todo
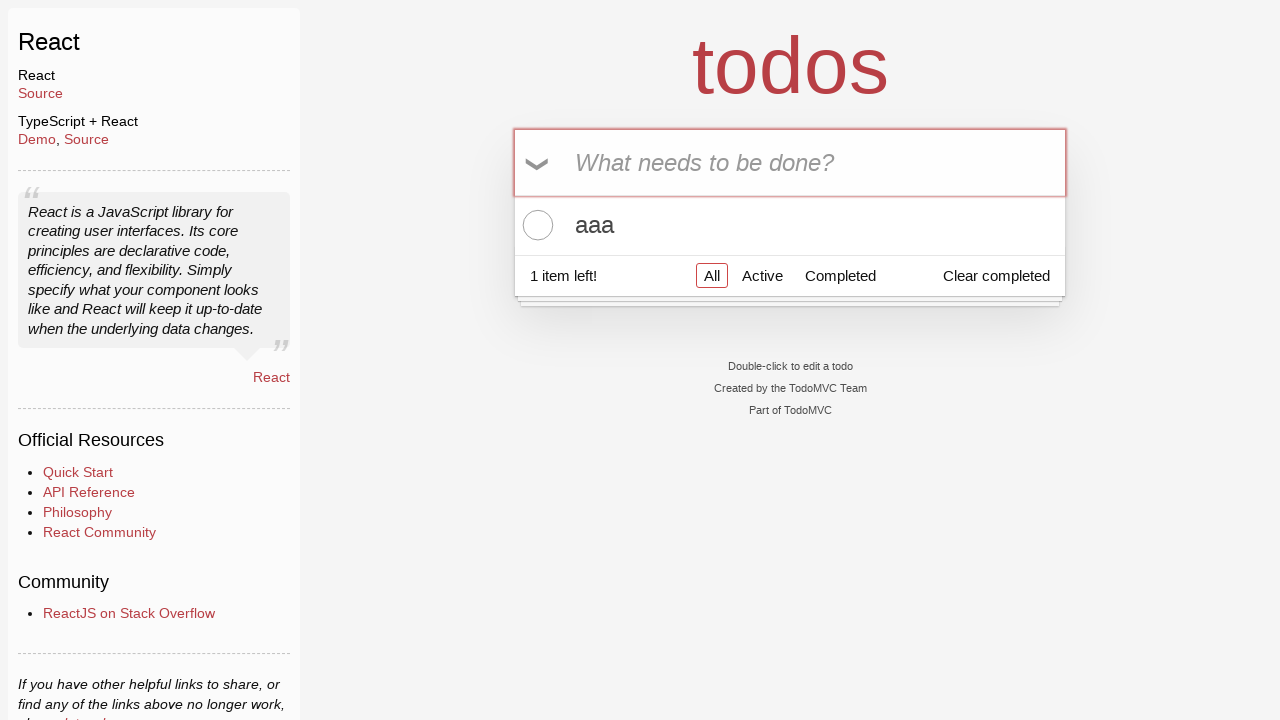

Todo count element is visible, confirming 1 item was created
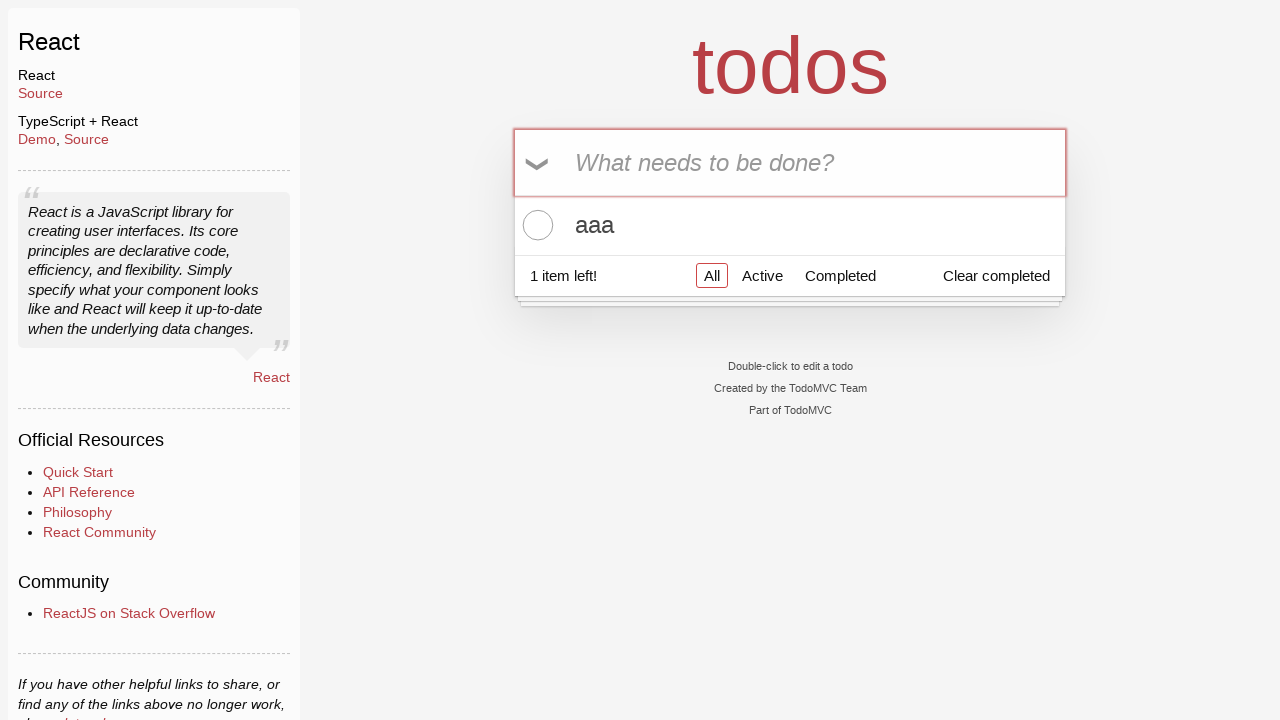

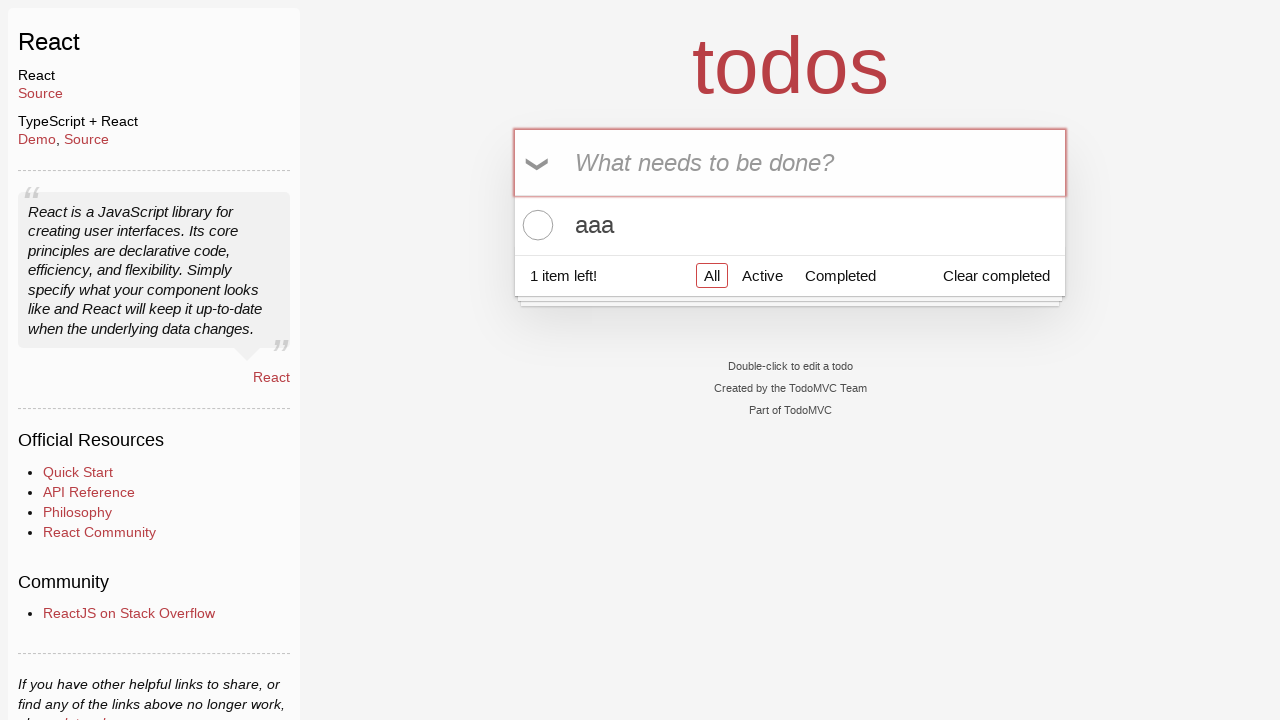